Tests dismissing a JavaScript confirm alert by clicking a button, verifying the alert text, dismissing it, and confirming the cancel result message

Starting URL: https://automationfc.github.io/basic-form/index.html

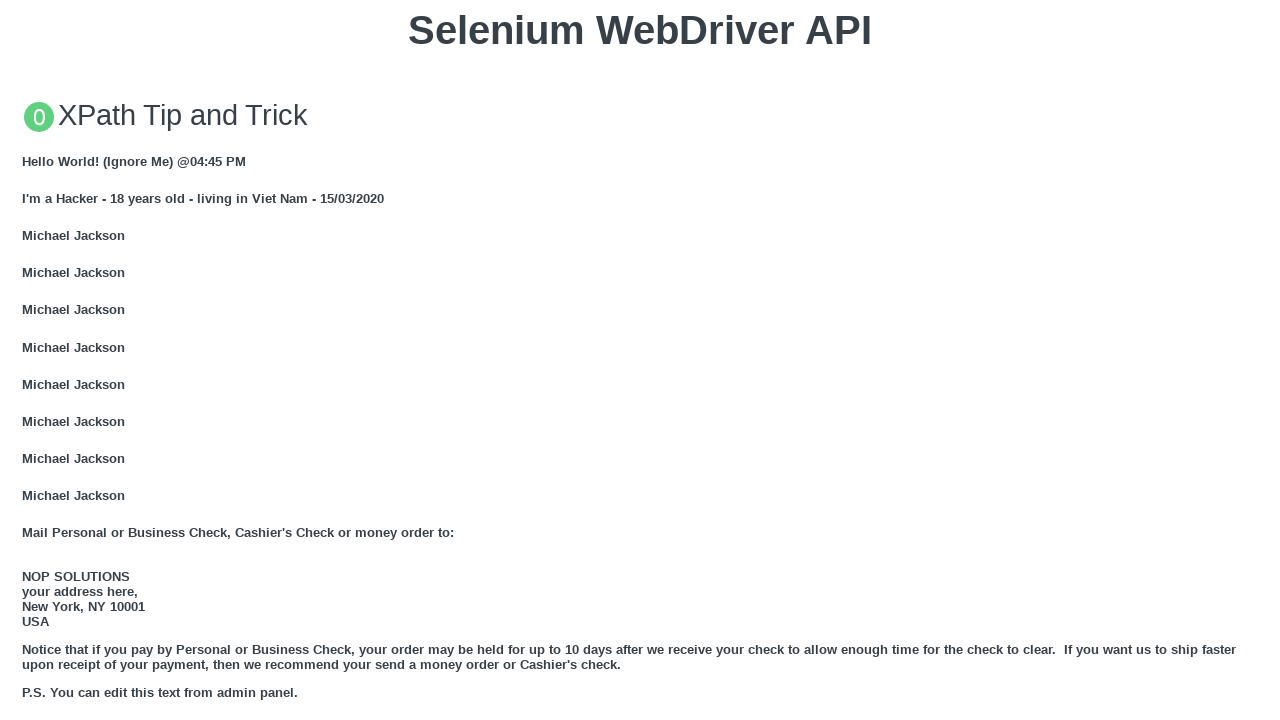

Set up dialog handler to dismiss confirm alert
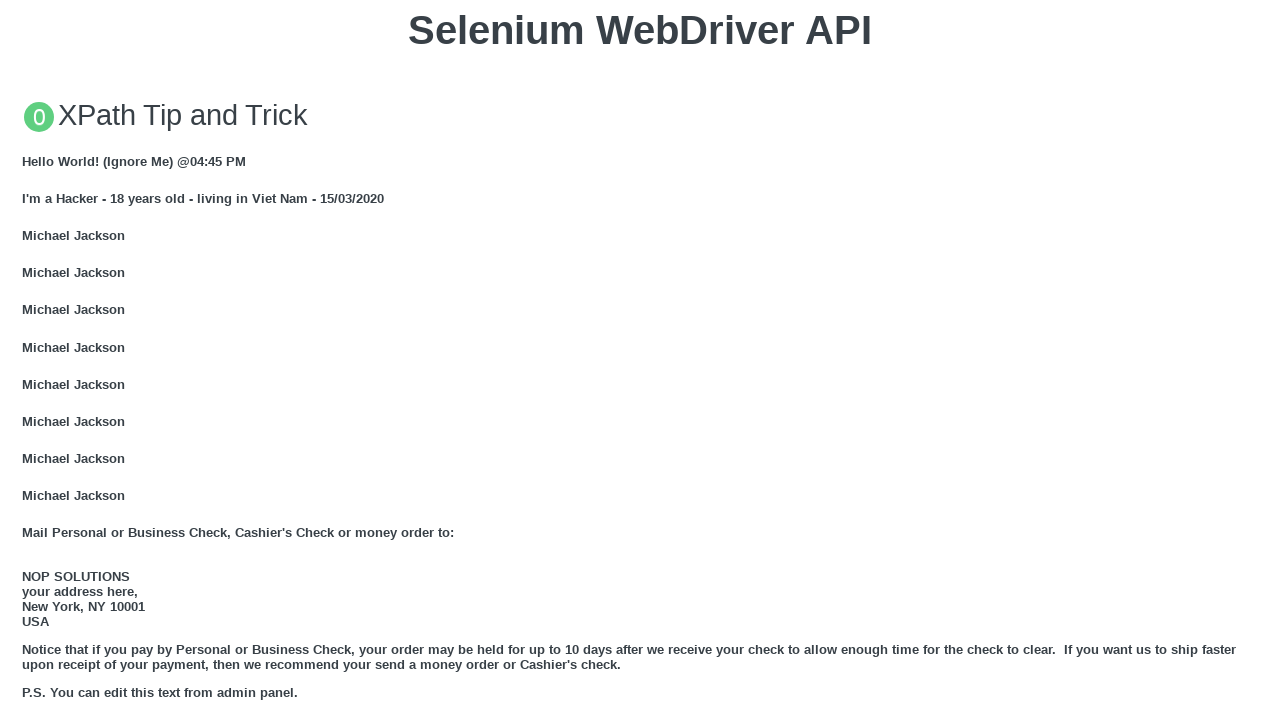

Clicked button to trigger JavaScript confirm alert at (640, 360) on xpath=//button[text()='Click for JS Confirm']
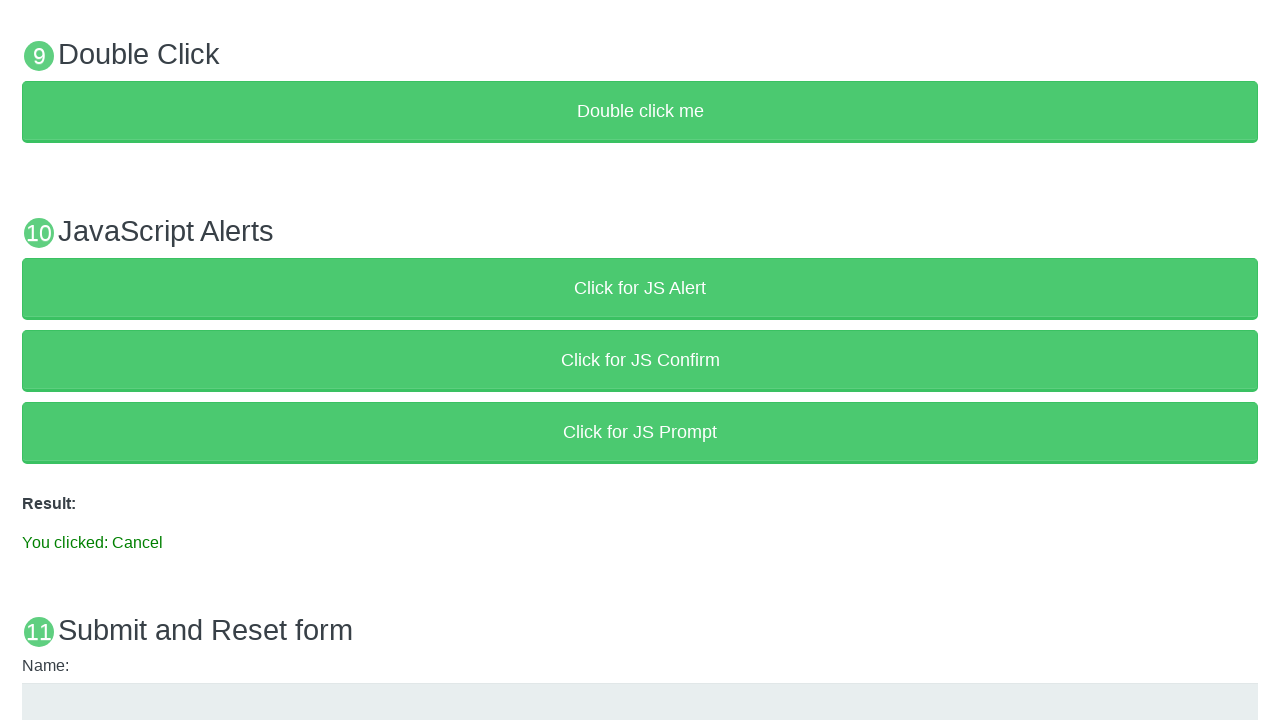

Waited for result message to appear
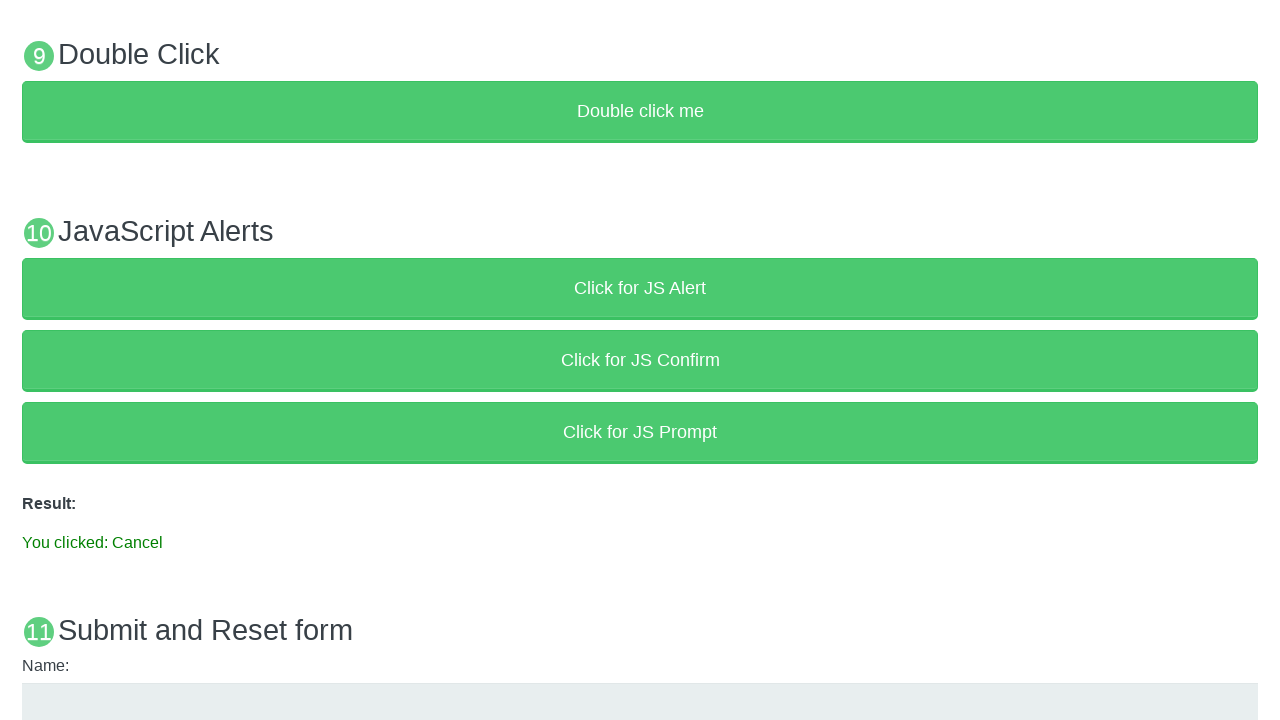

Retrieved result text from page
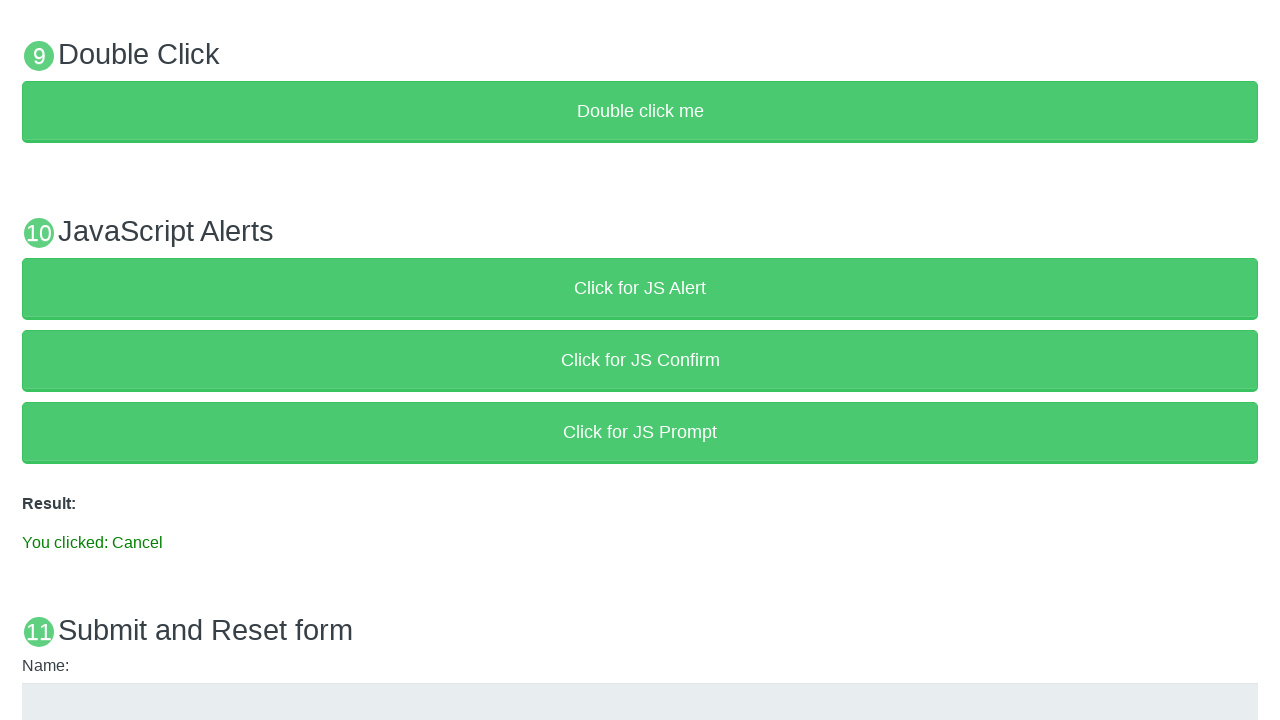

Verified result text is 'You clicked: Cancel'
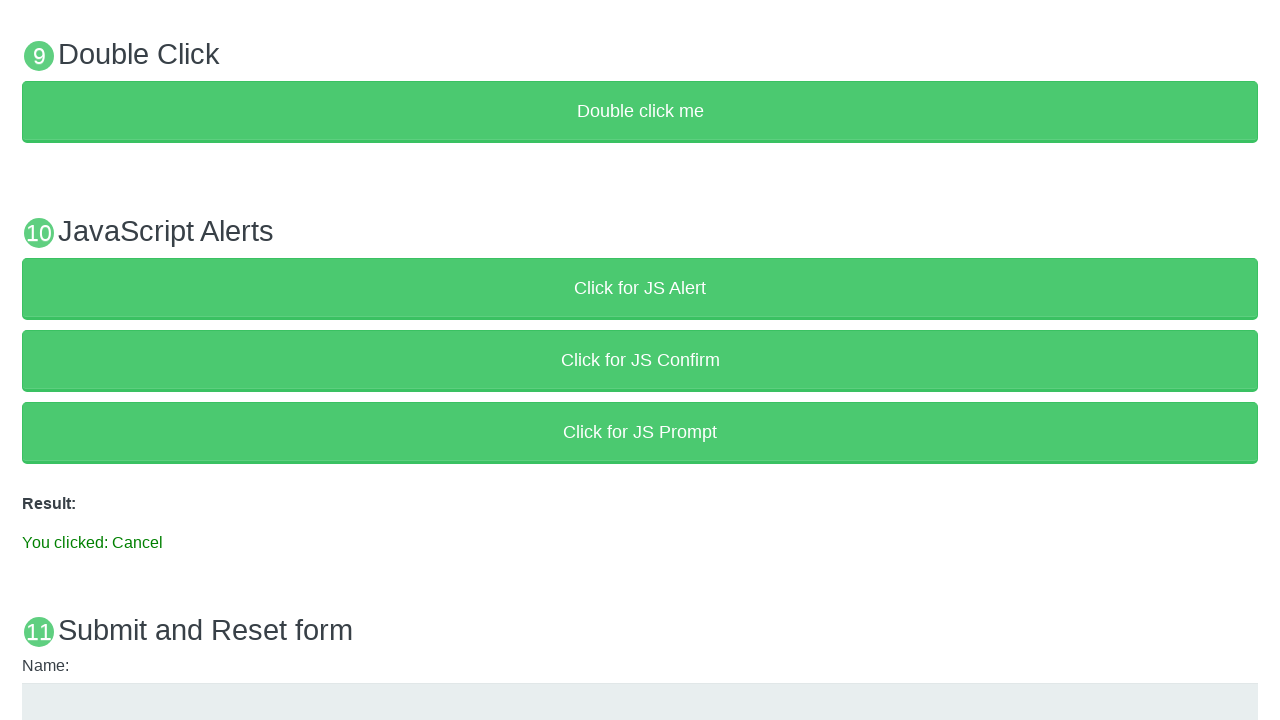

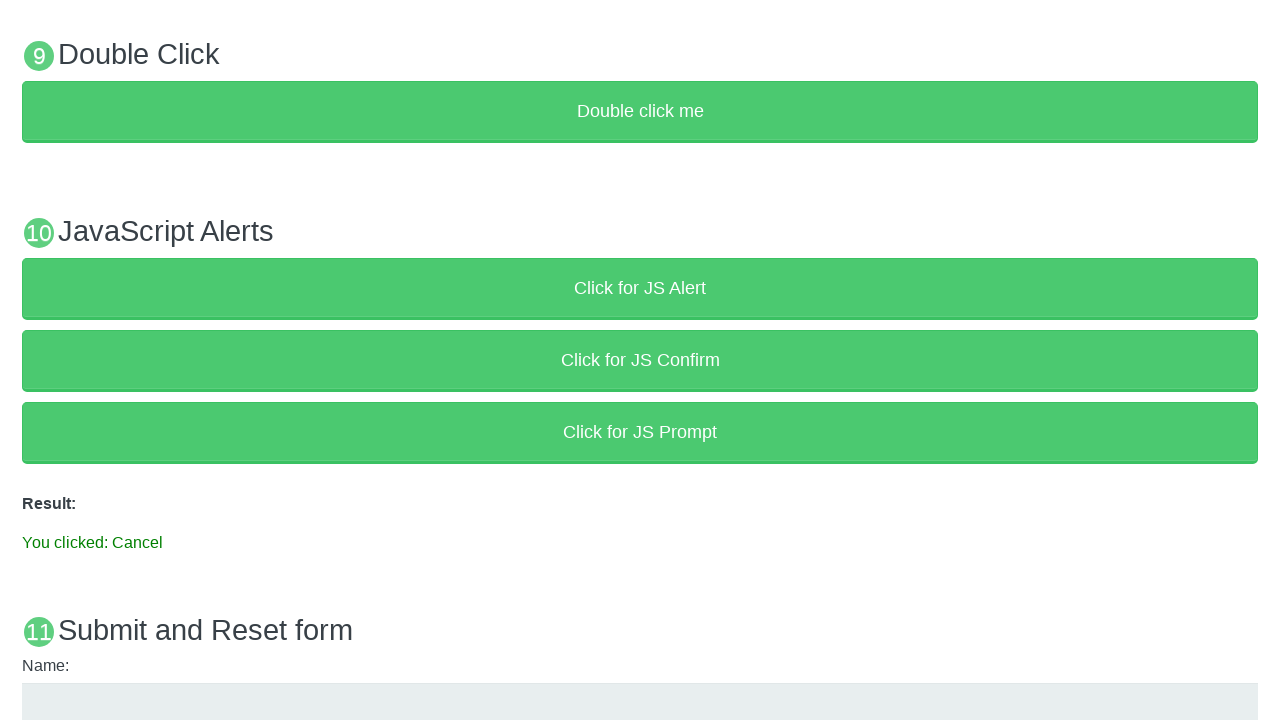